Tests the jQuery UI datepicker widget by clicking on the date input field, navigating through months using previous/next buttons, and selecting a specific date from the calendar.

Starting URL: https://jqueryui.com/datepicker/

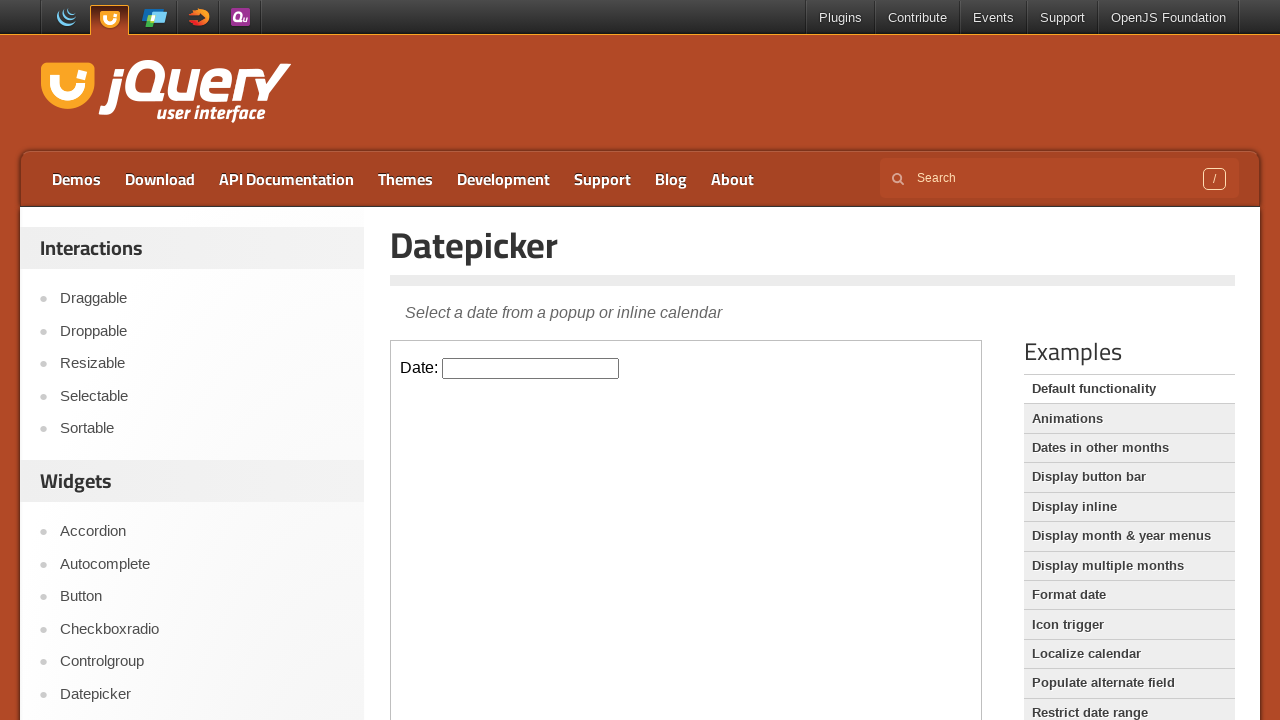

Located the datepicker demo iframe
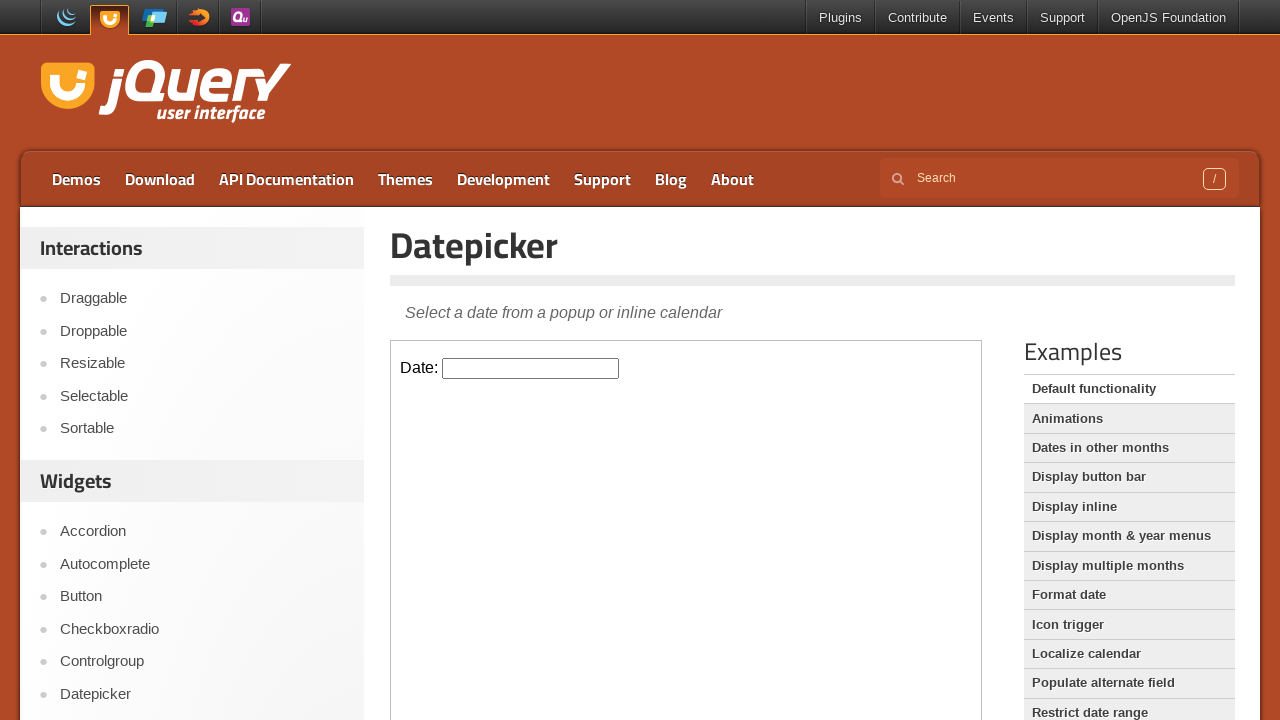

Clicked on the datepicker input field to open the calendar at (531, 368) on iframe.demo-frame >> internal:control=enter-frame >> #datepicker
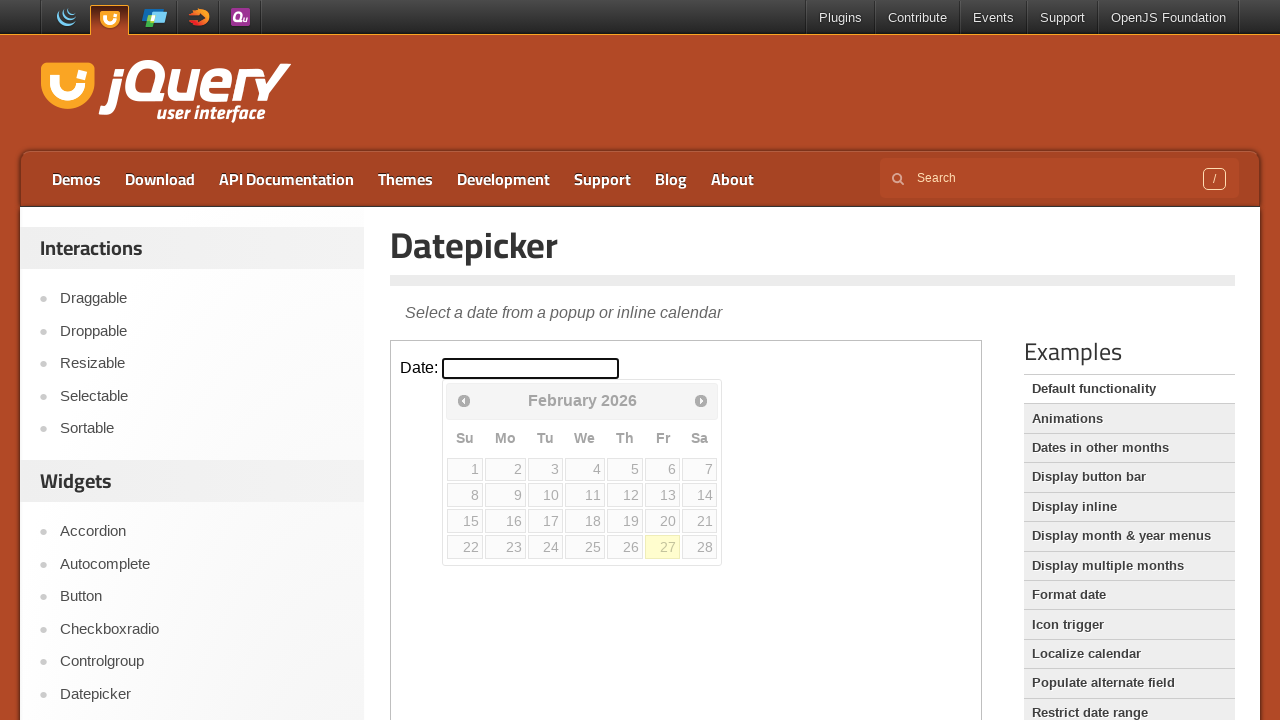

Clicked the previous month button to navigate backwards at (464, 400) on iframe.demo-frame >> internal:control=enter-frame >> .ui-datepicker-prev
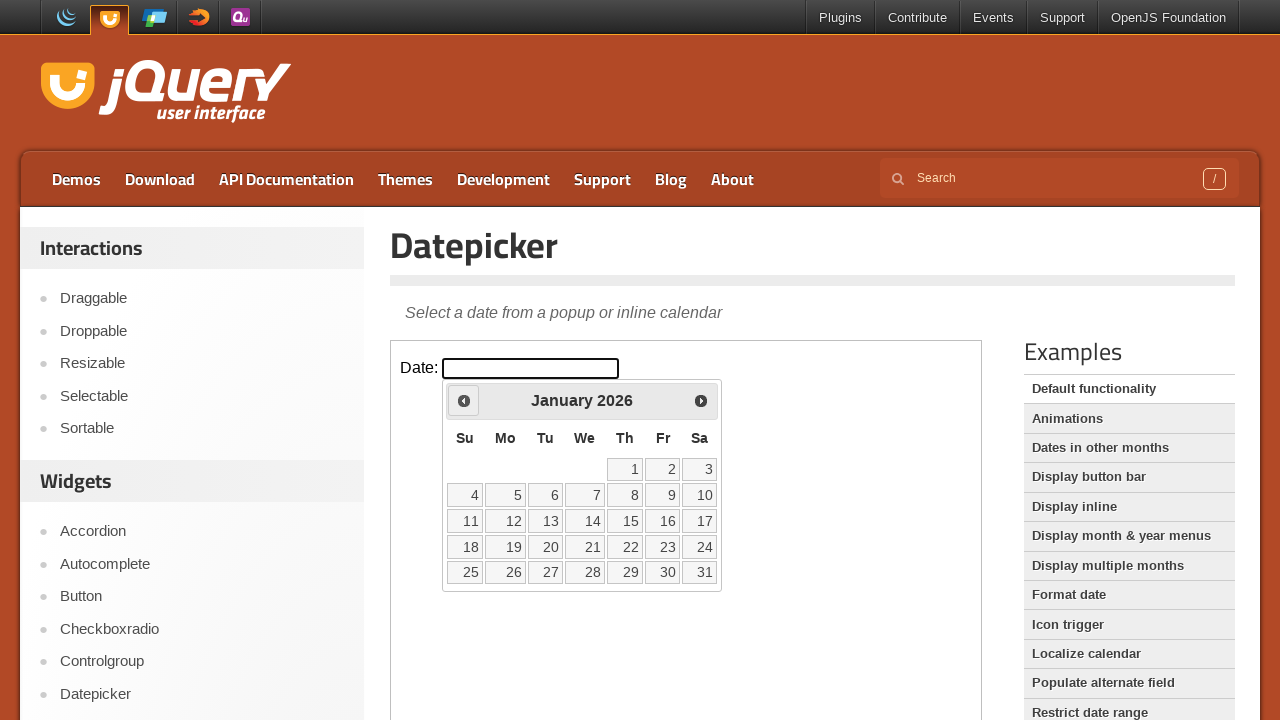

Clicked the next month button (first click) at (701, 400) on iframe.demo-frame >> internal:control=enter-frame >> .ui-datepicker-next
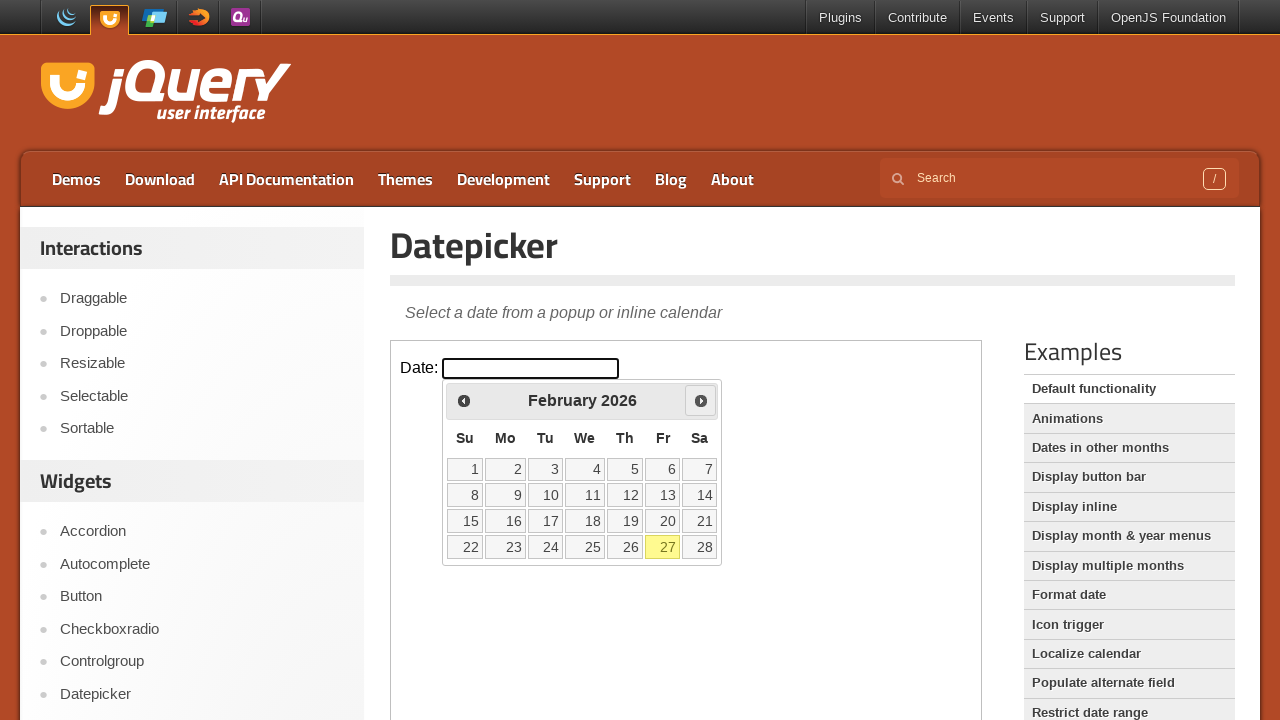

Clicked the next month button (second click) at (701, 400) on iframe.demo-frame >> internal:control=enter-frame >> .ui-datepicker-next
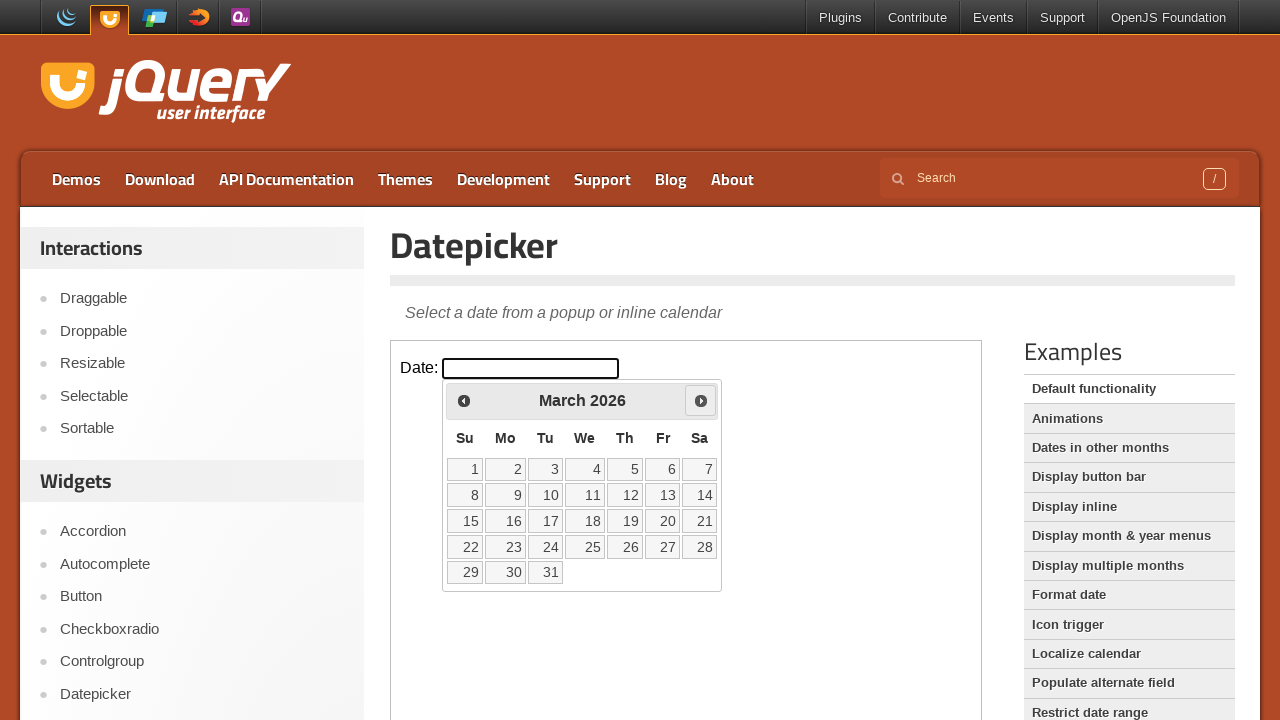

Selected date 29 from the calendar at (465, 572) on iframe.demo-frame >> internal:control=enter-frame >> table.ui-datepicker-calenda
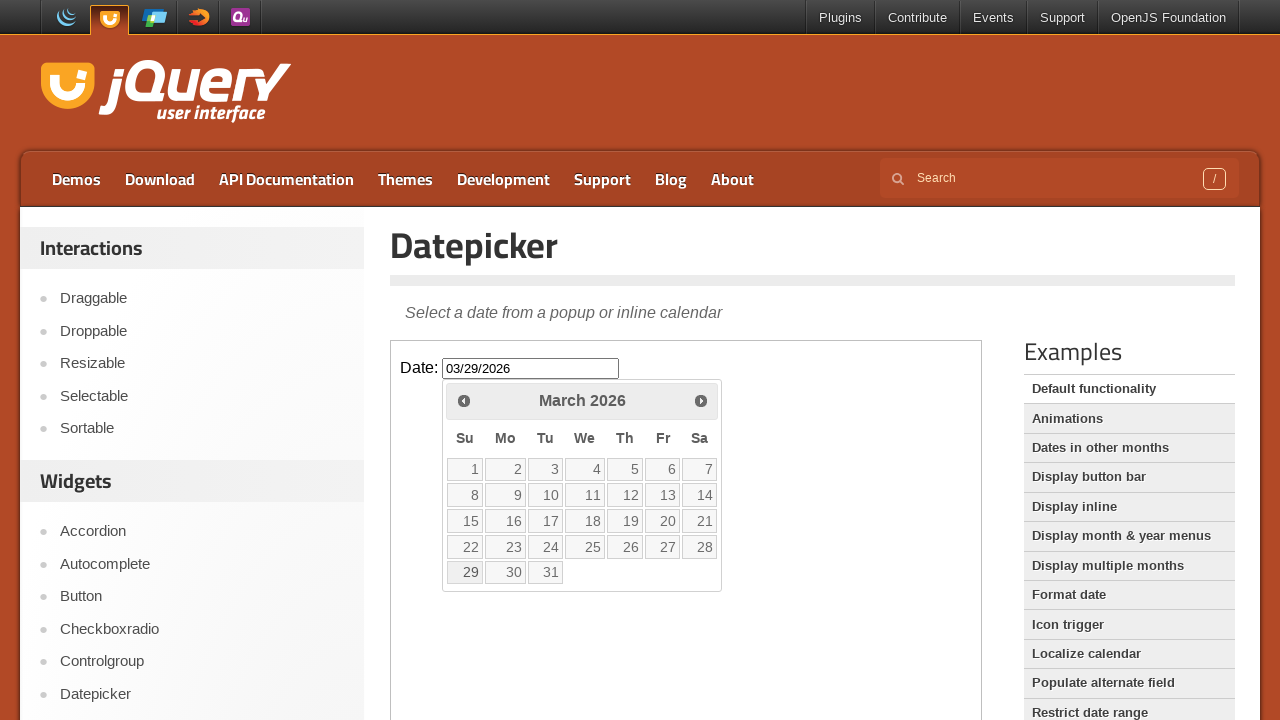

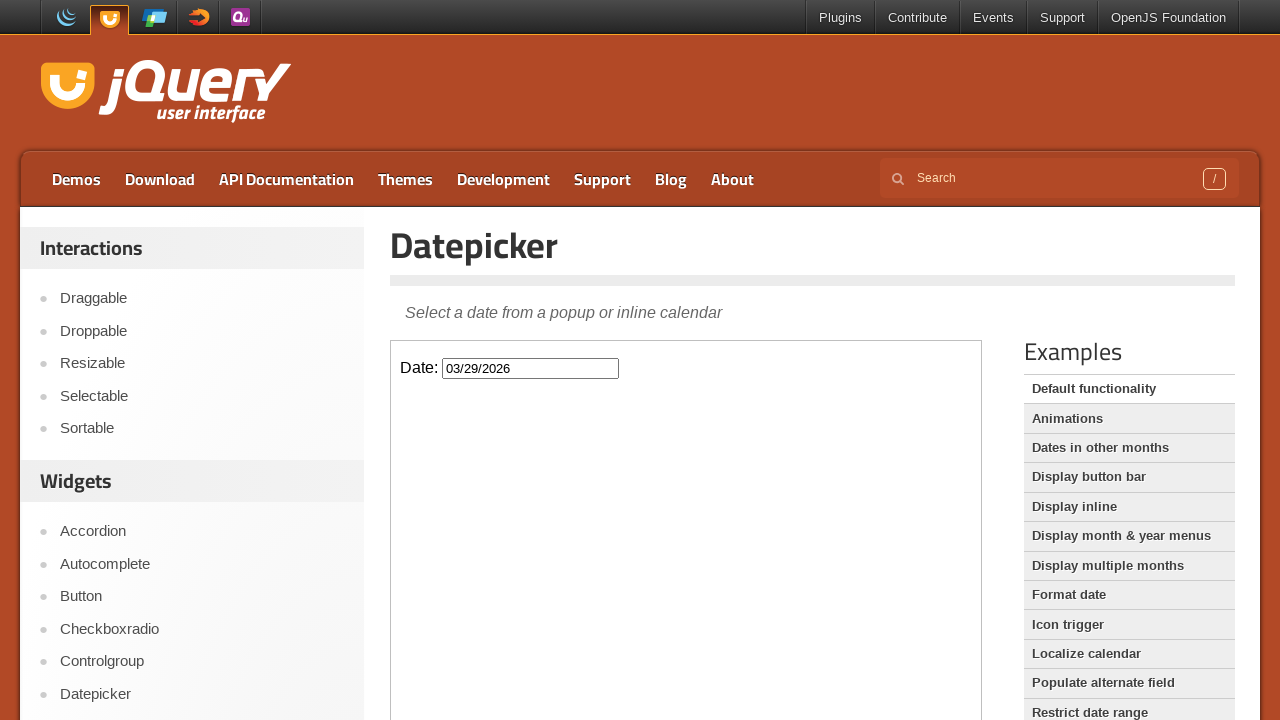